Navigates to OrangeHRM demo site and verifies the URL contains "opensource"

Starting URL: https://opensource-demo.orangehrmlive.com/web/index.php/auth/login

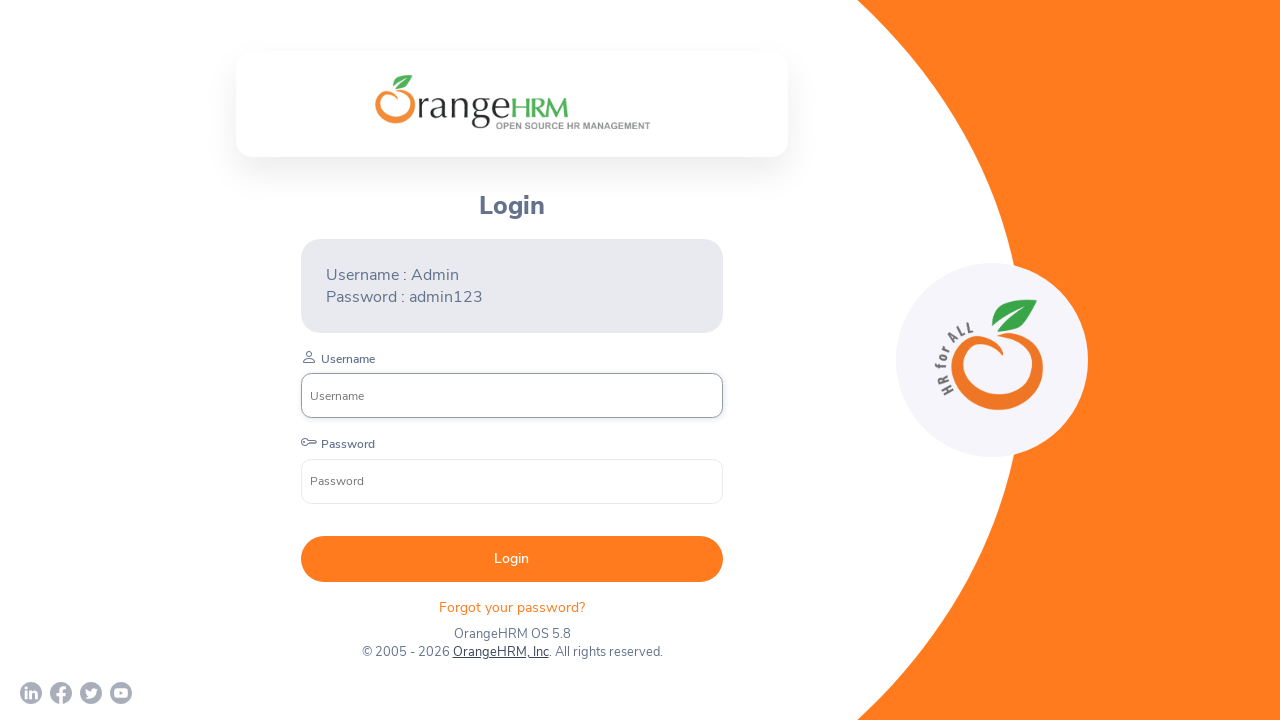

Verified that URL contains 'opensource'
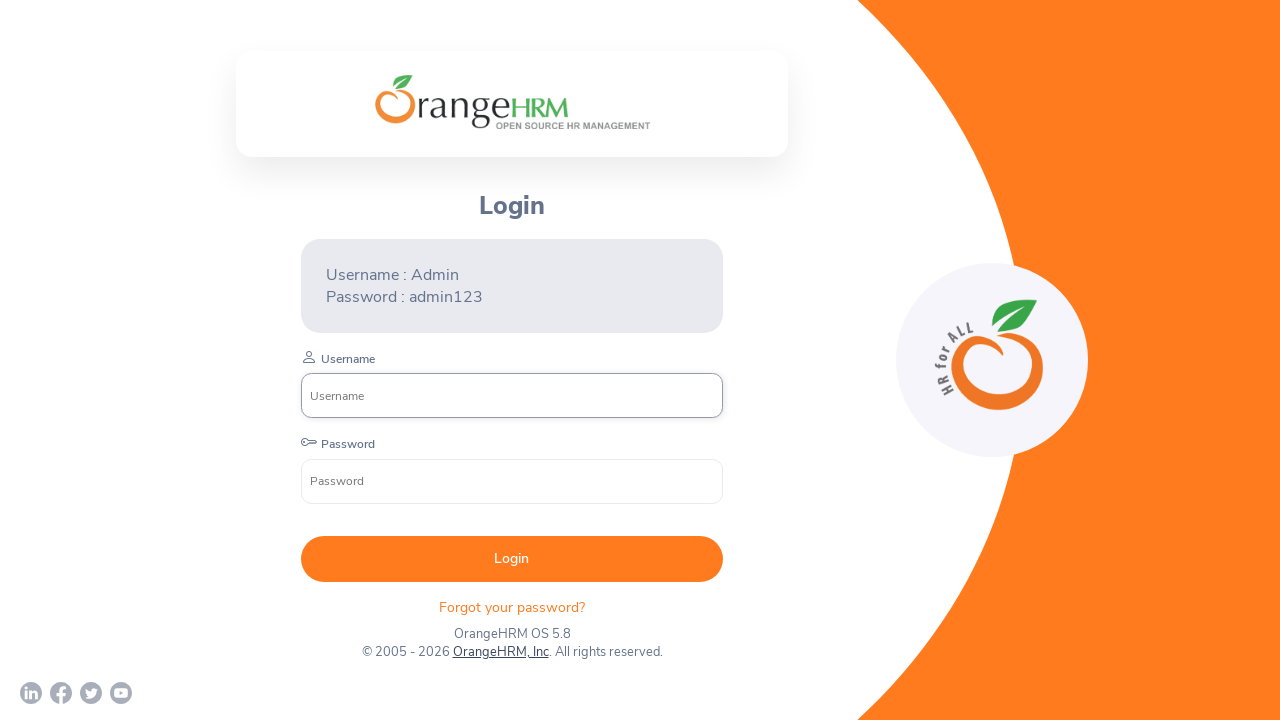

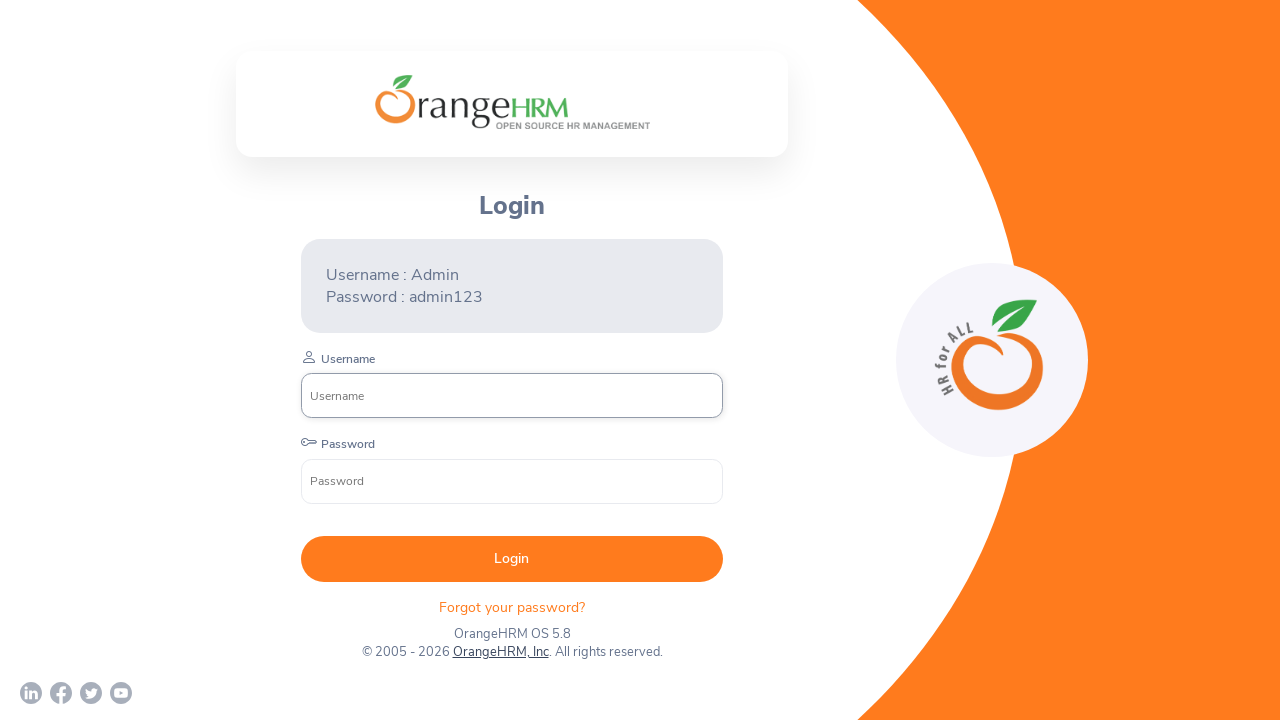